Tests jQuery UI price range slider functionality by dragging the minimum slider to the right and the maximum slider to the left to adjust the price range.

Starting URL: https://www.jqueryscript.net/demo/Price-Range-Slider-jQuery-UI/

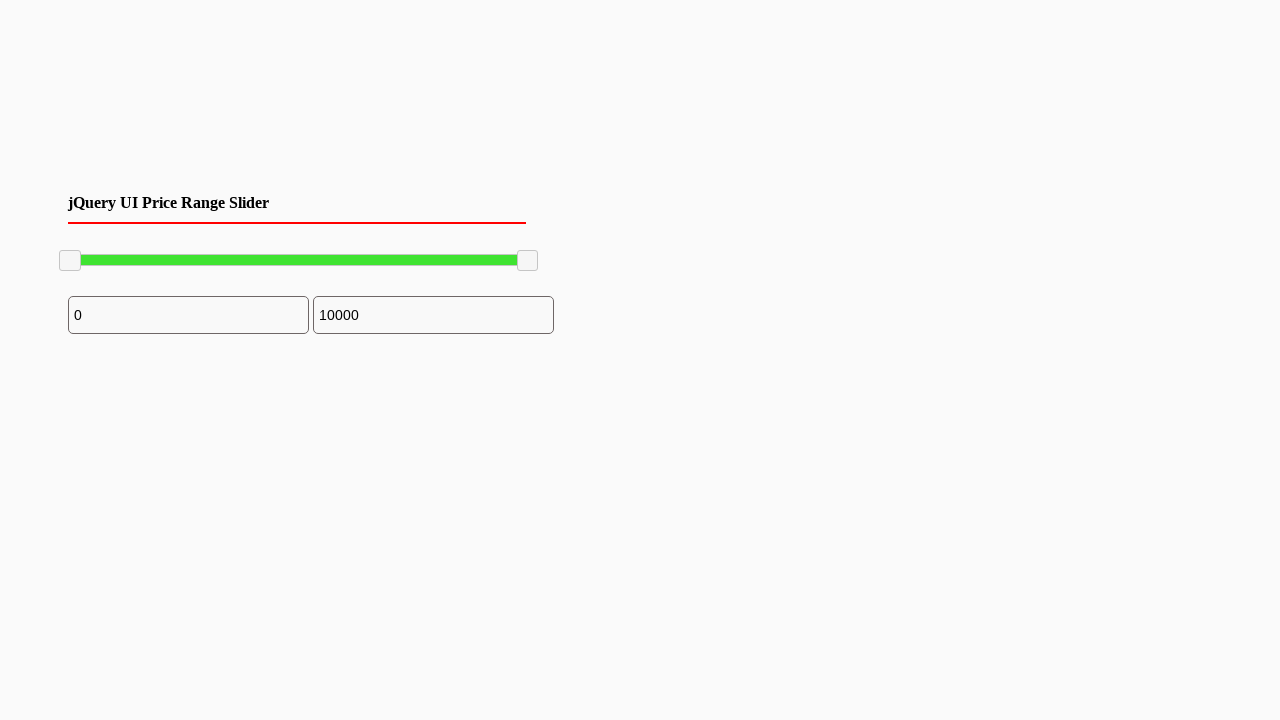

Waited for jQuery UI slider handles to load
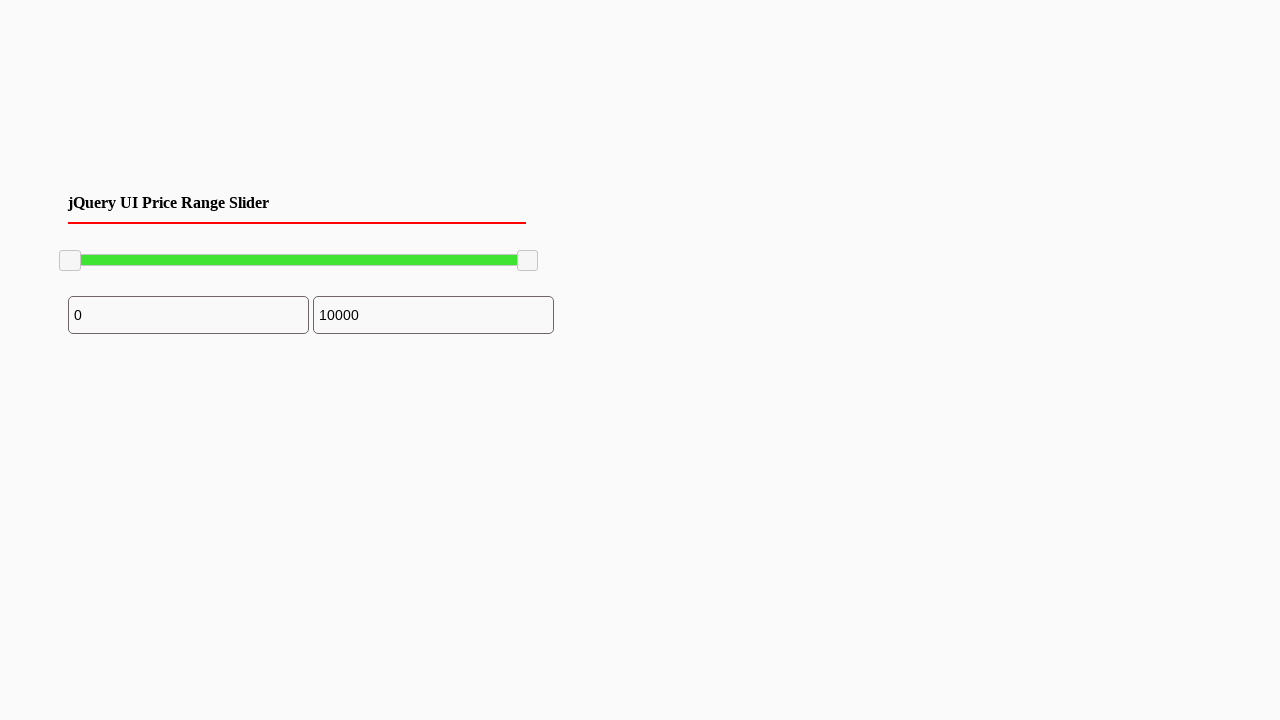

Located the minimum slider handle
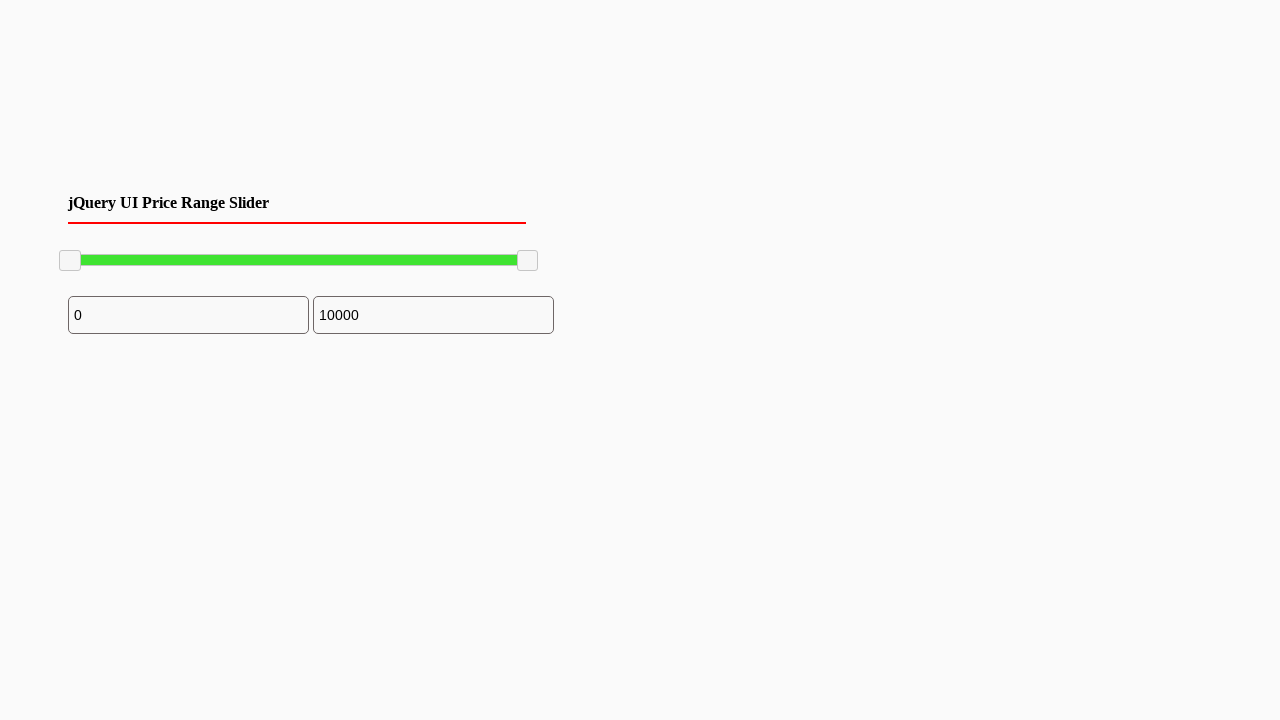

Attempted to drag minimum slider handle to the right at (160, 251)
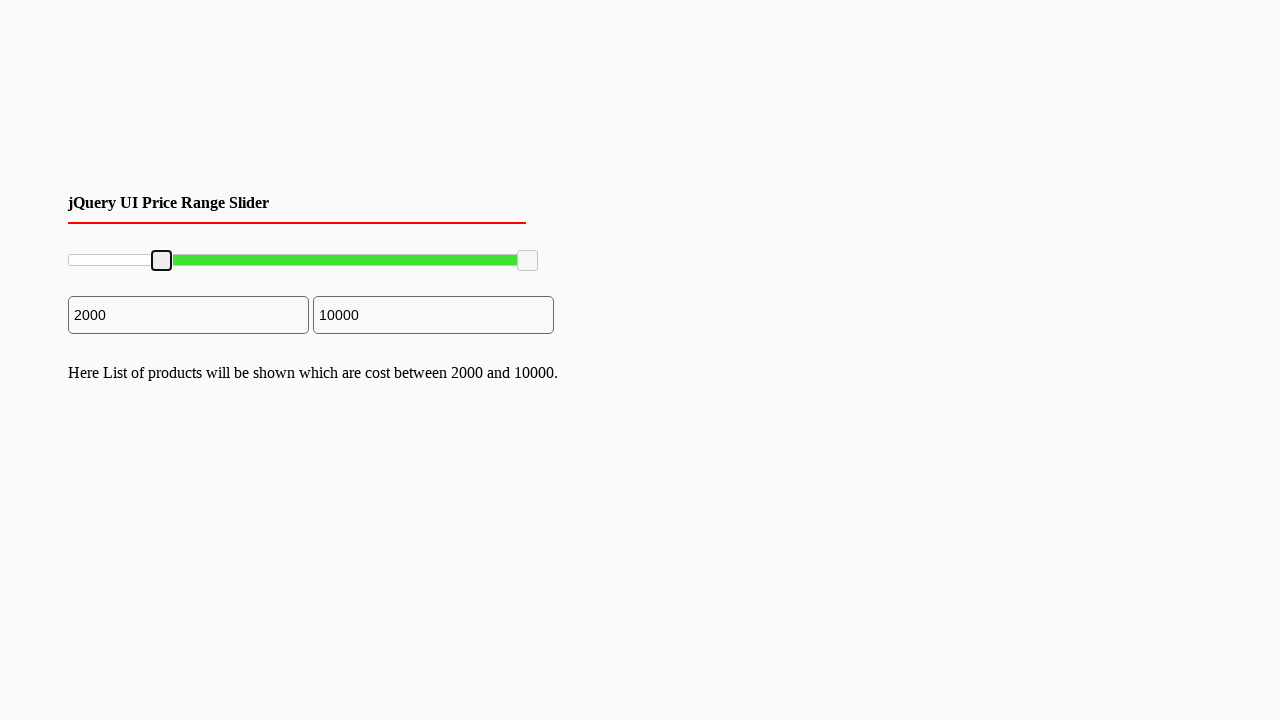

Retrieved bounding box of minimum slider handle
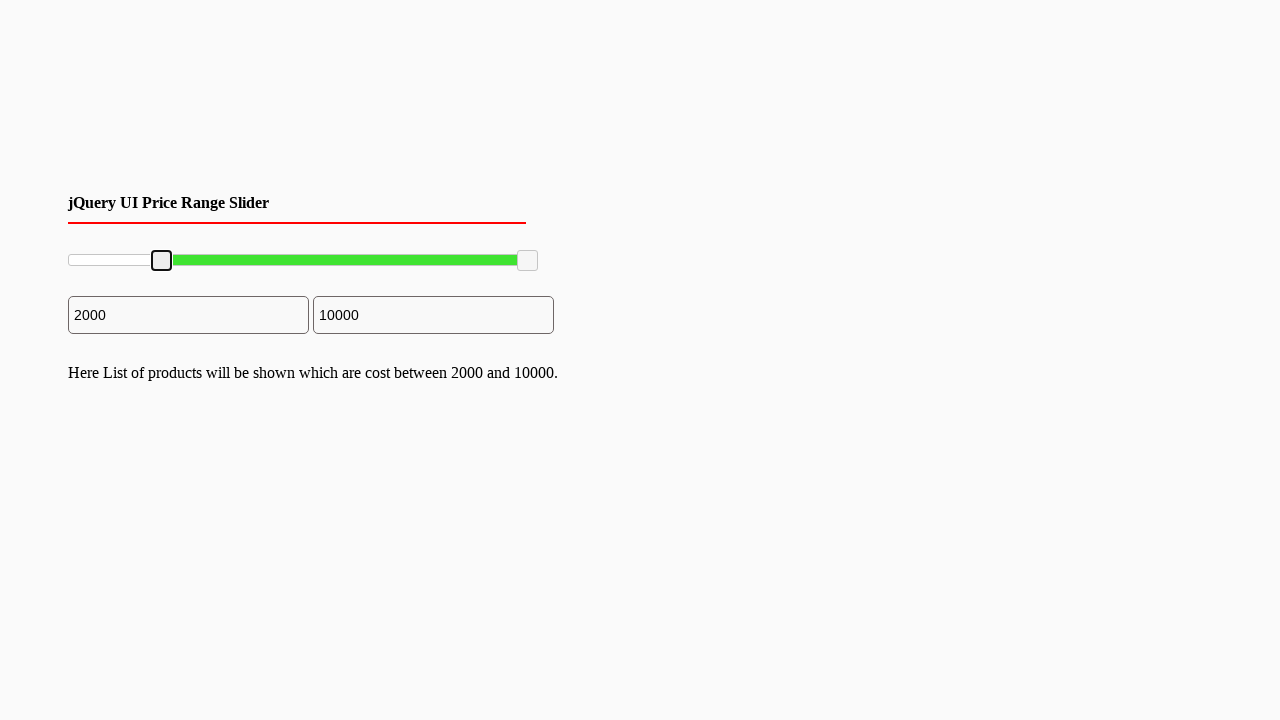

Moved mouse to center of minimum slider handle at (162, 261)
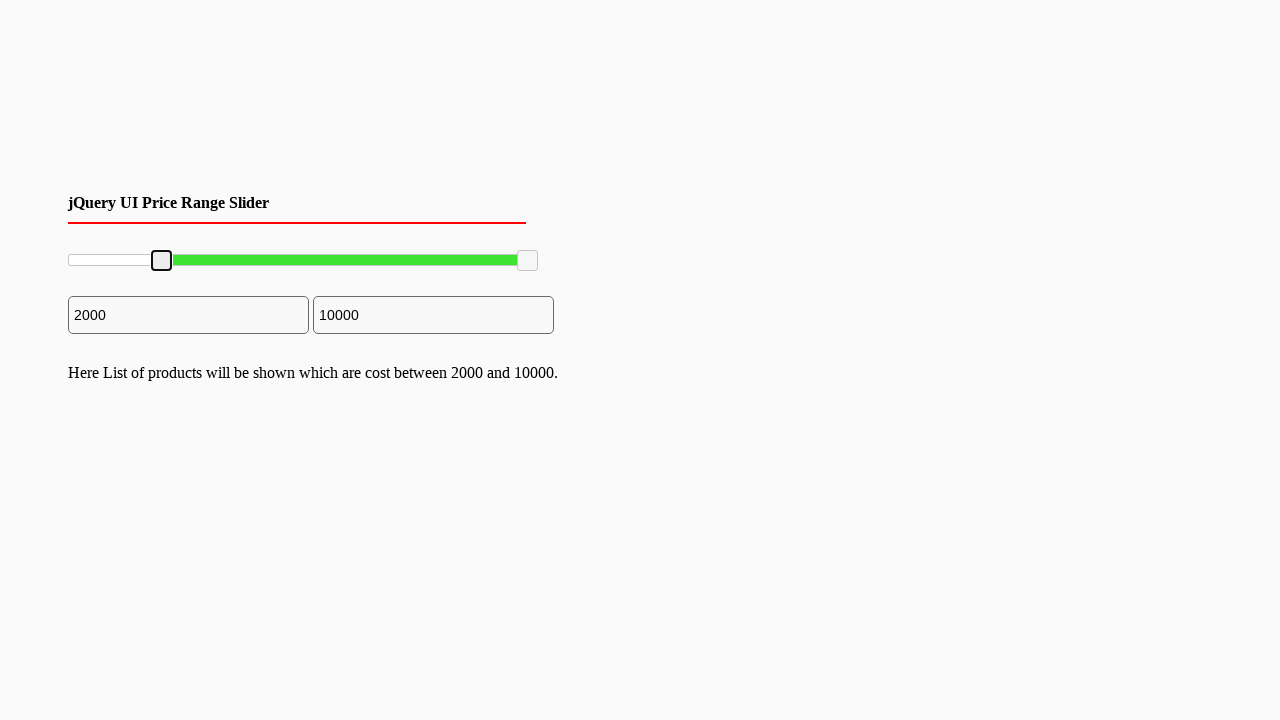

Pressed mouse button down on minimum slider handle at (162, 261)
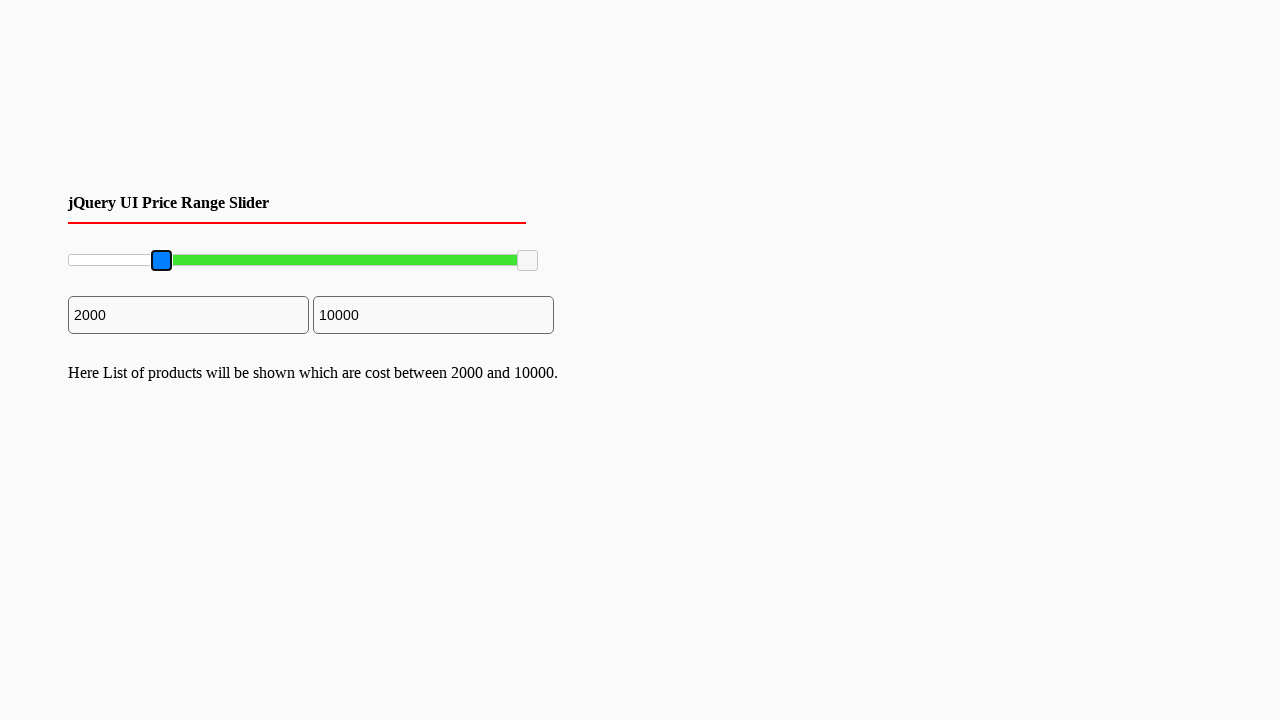

Dragged minimum slider handle 100 pixels to the right at (262, 261)
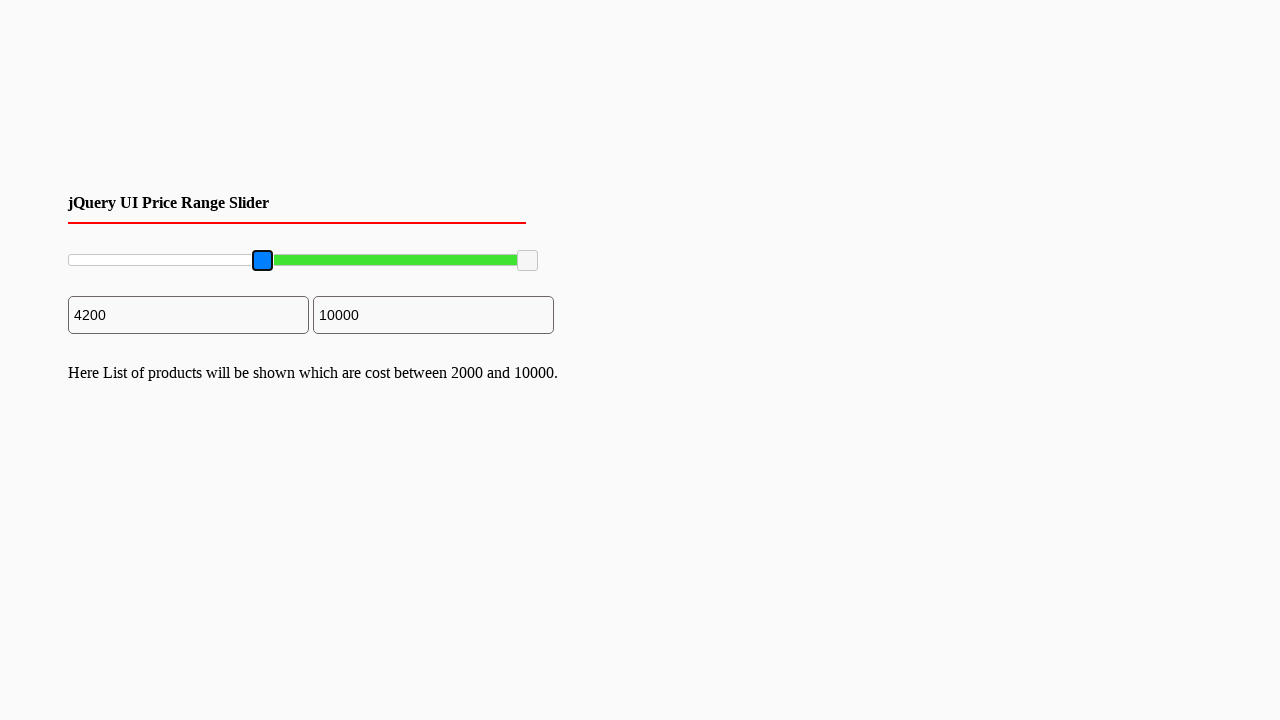

Released mouse button after dragging minimum slider at (262, 261)
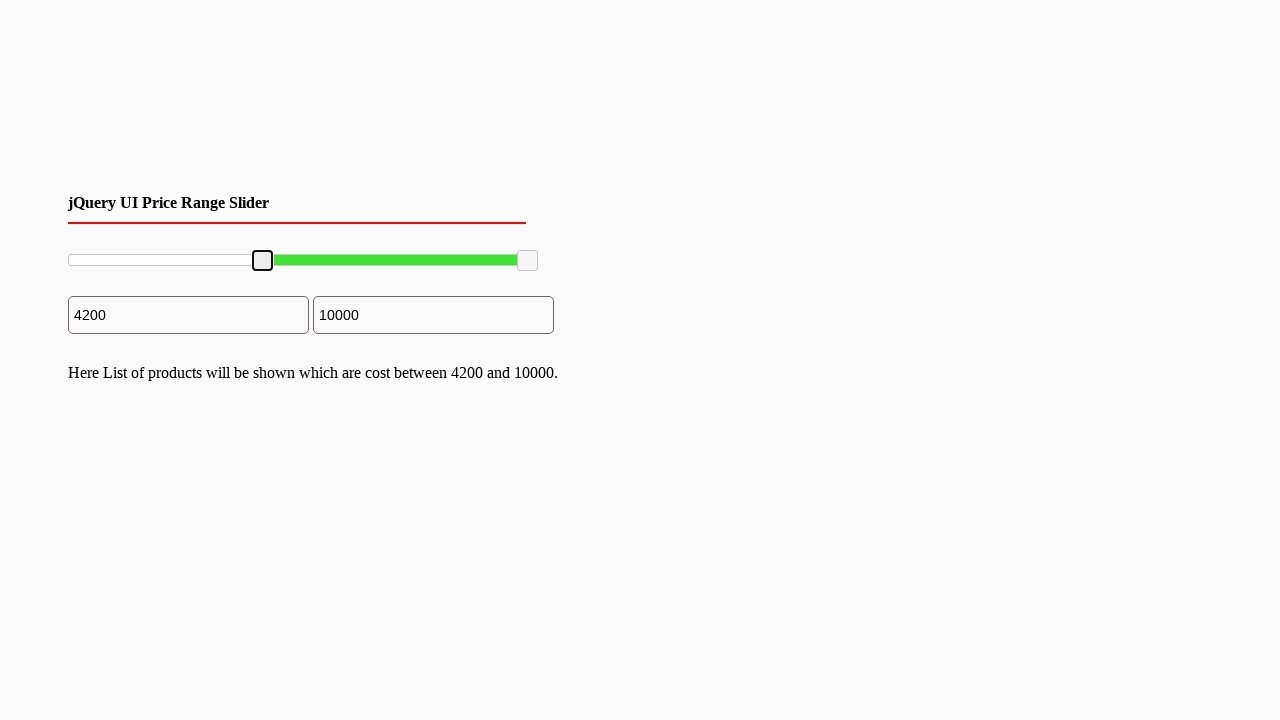

Located the maximum slider handle
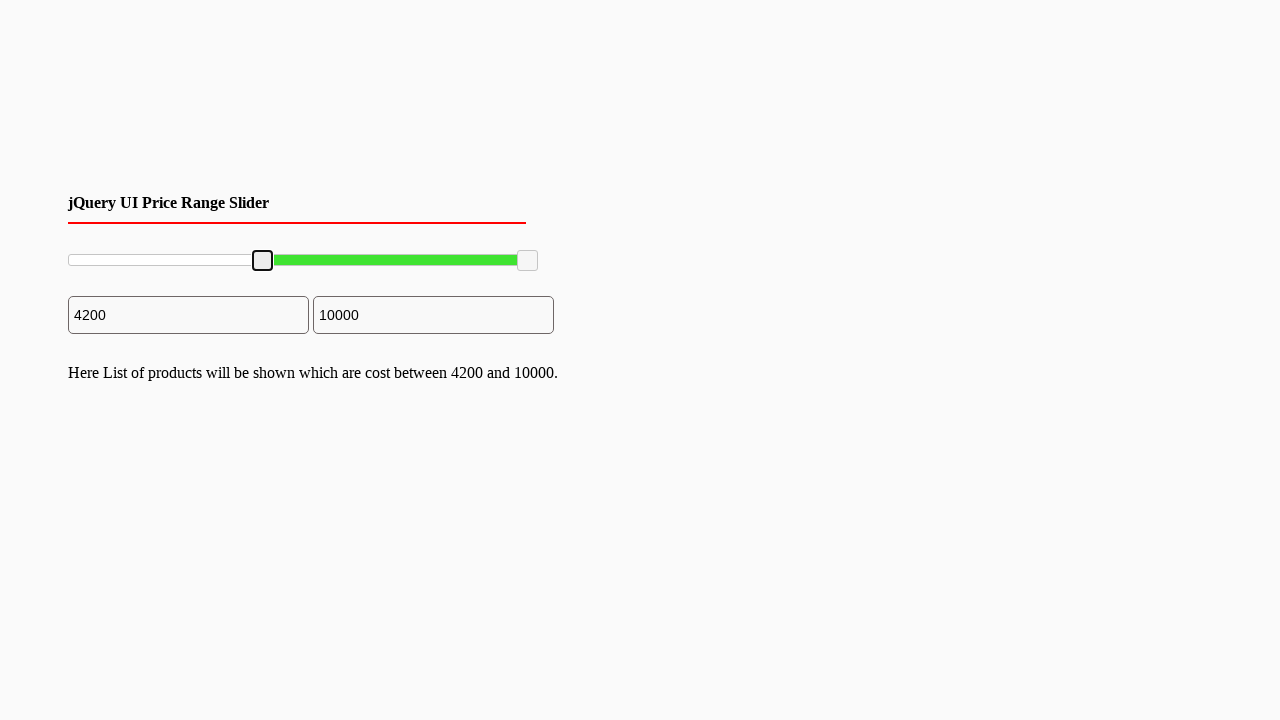

Retrieved bounding box of maximum slider handle
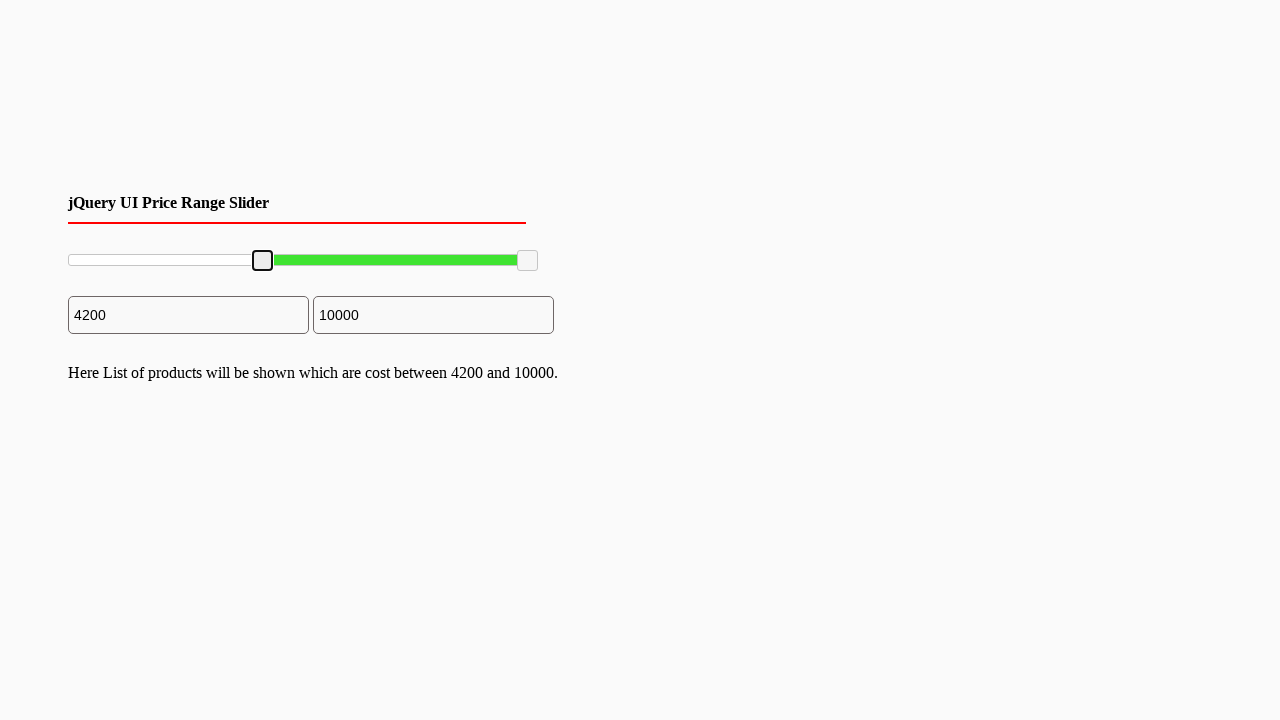

Moved mouse to center of maximum slider handle at (528, 261)
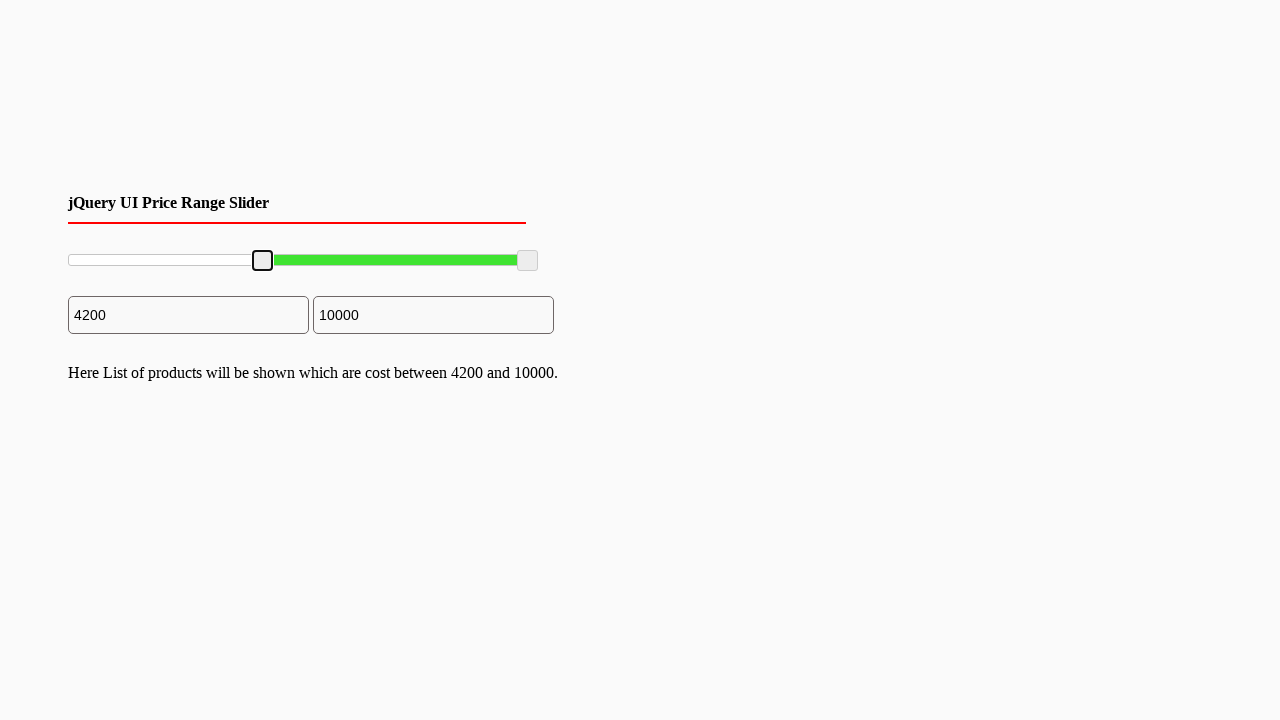

Pressed mouse button down on maximum slider handle at (528, 261)
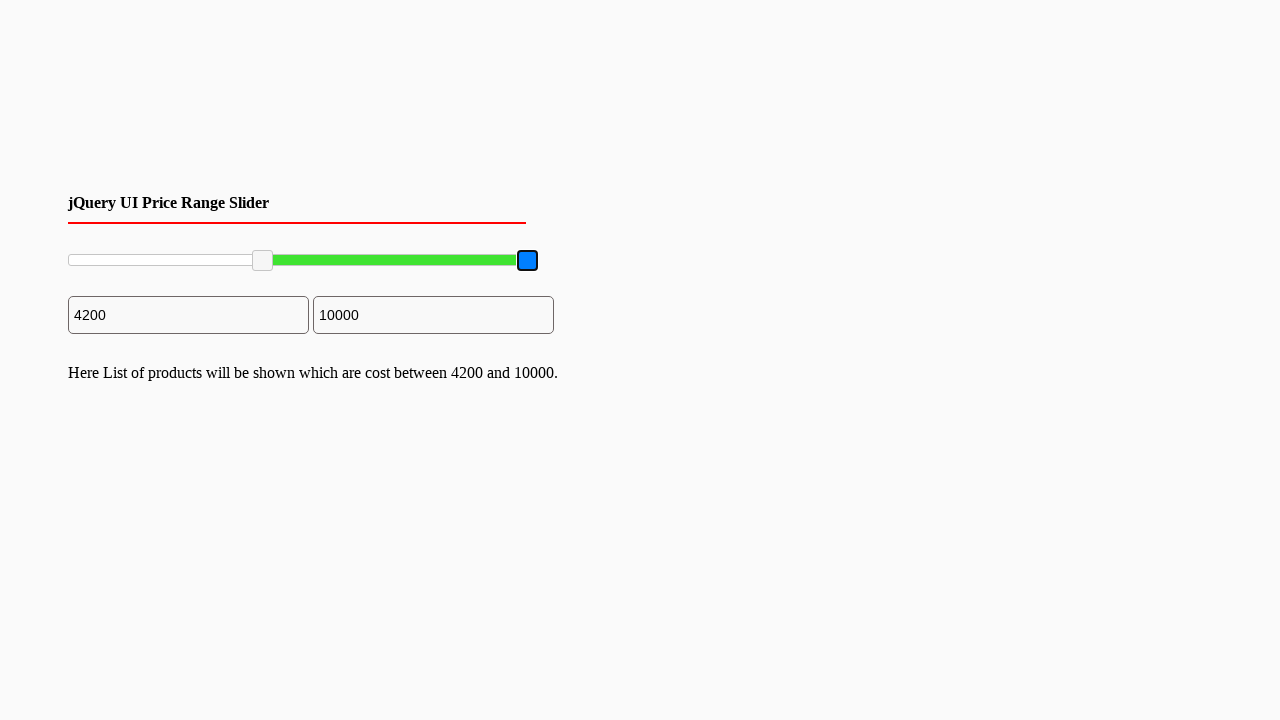

Dragged maximum slider handle 95 pixels to the left at (433, 261)
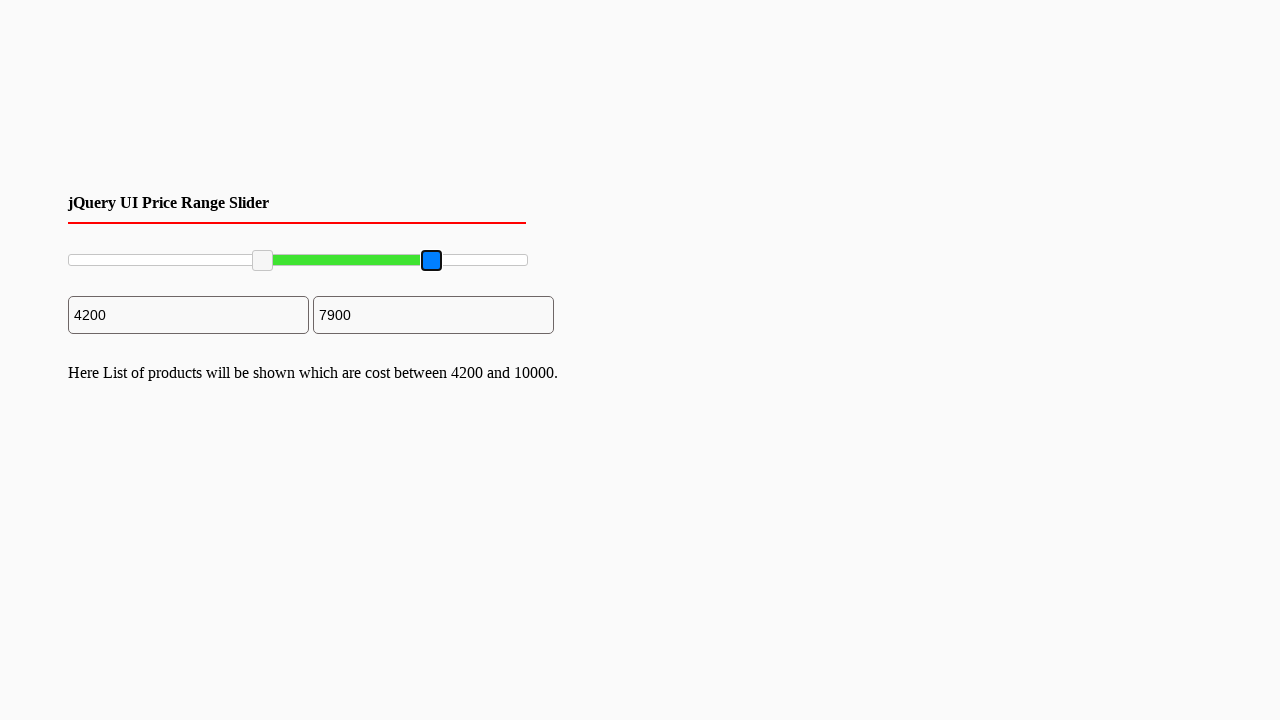

Released mouse button after dragging maximum slider at (433, 261)
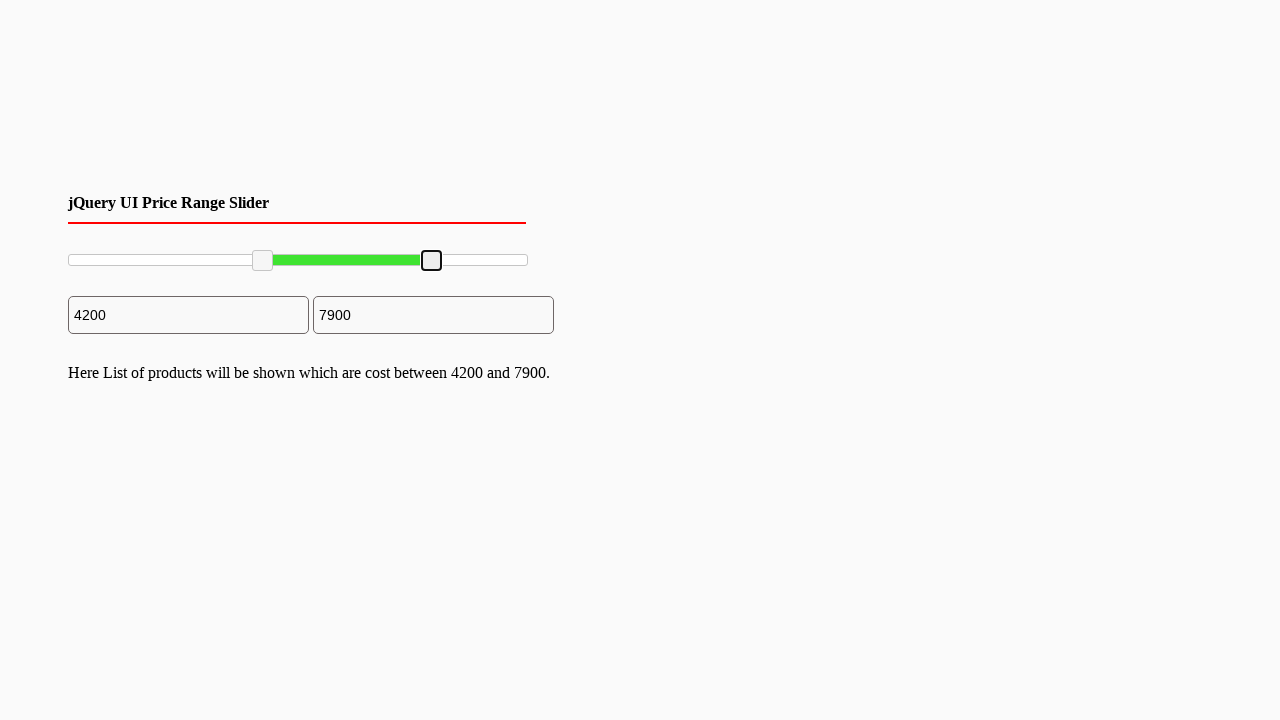

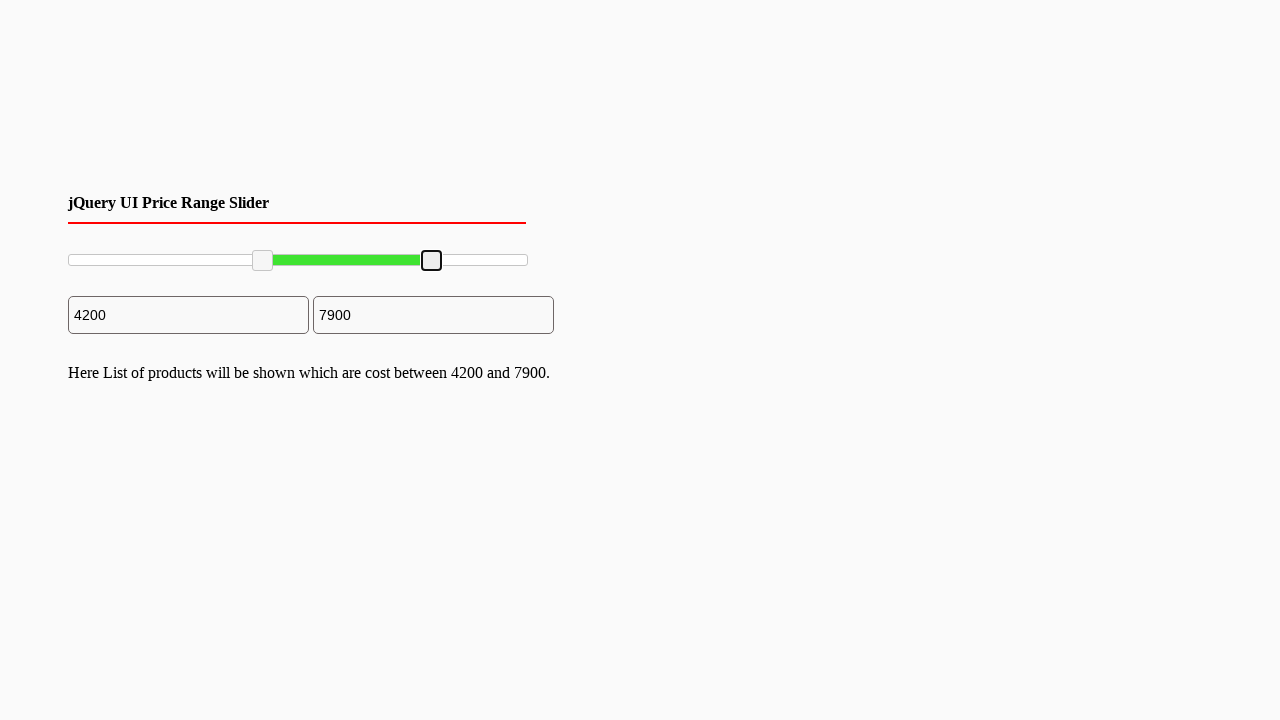